Tests opting out of A/B tests by adding an opt-out cookie on the homepage before navigating to the A/B test page

Starting URL: http://the-internet.herokuapp.com

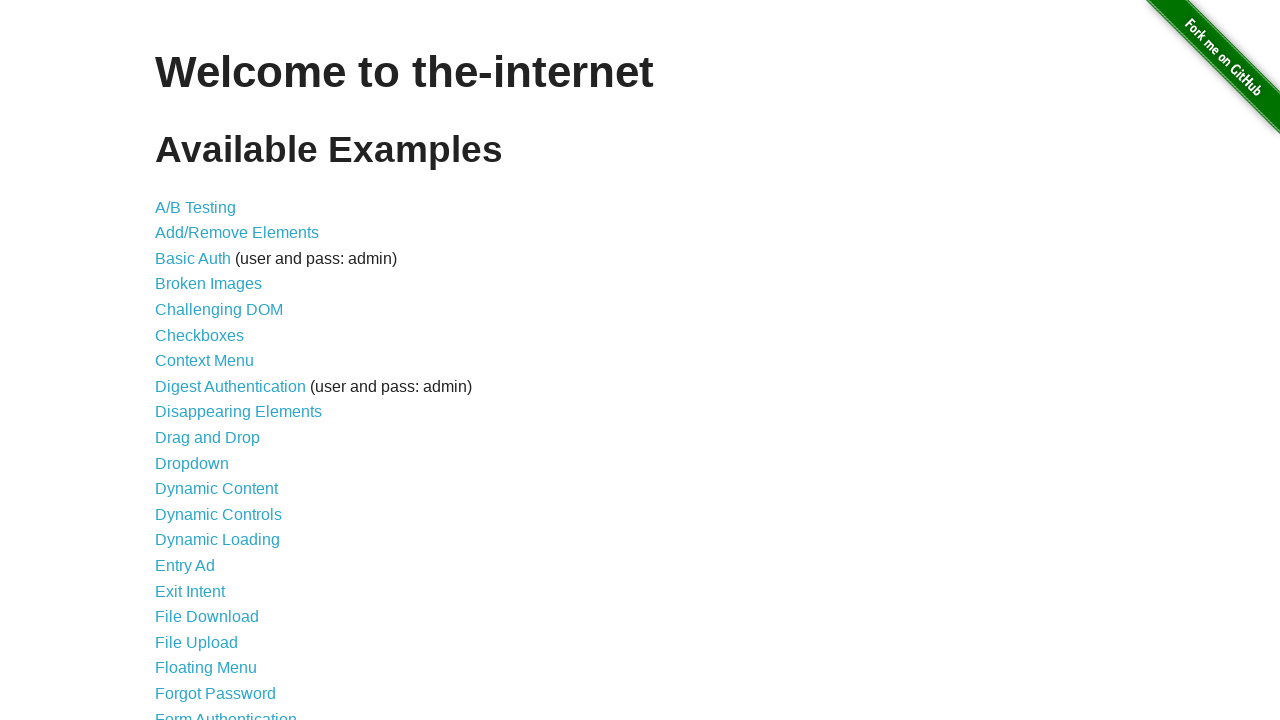

Added optimizelyOptOut cookie with value 'true' to opt out of A/B tests
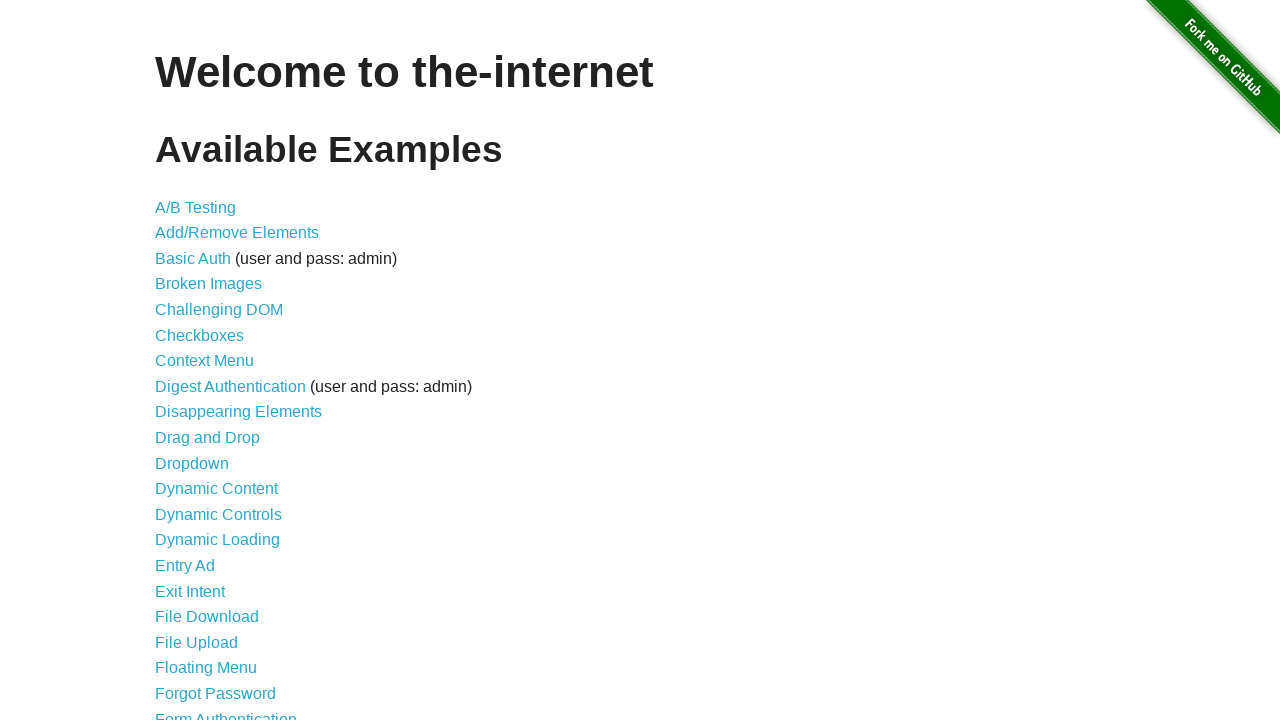

Navigated to A/B test page at http://the-internet.herokuapp.com/abtest
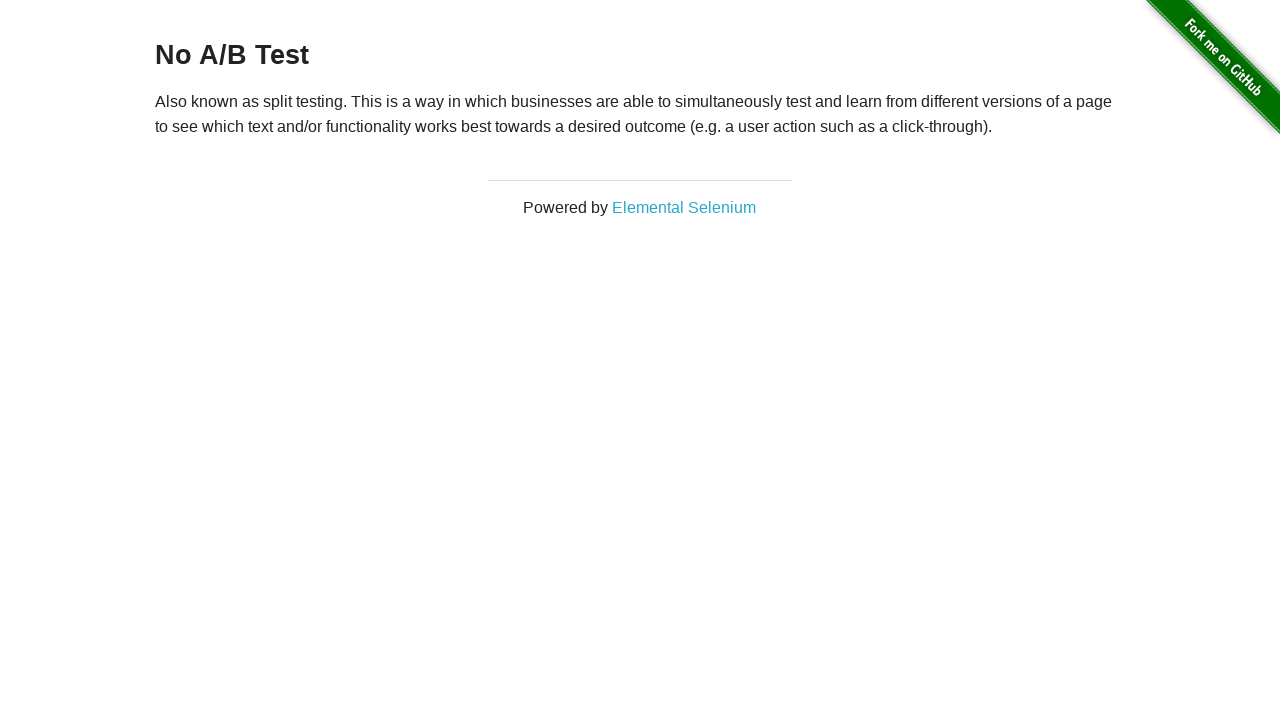

Retrieved heading text from page
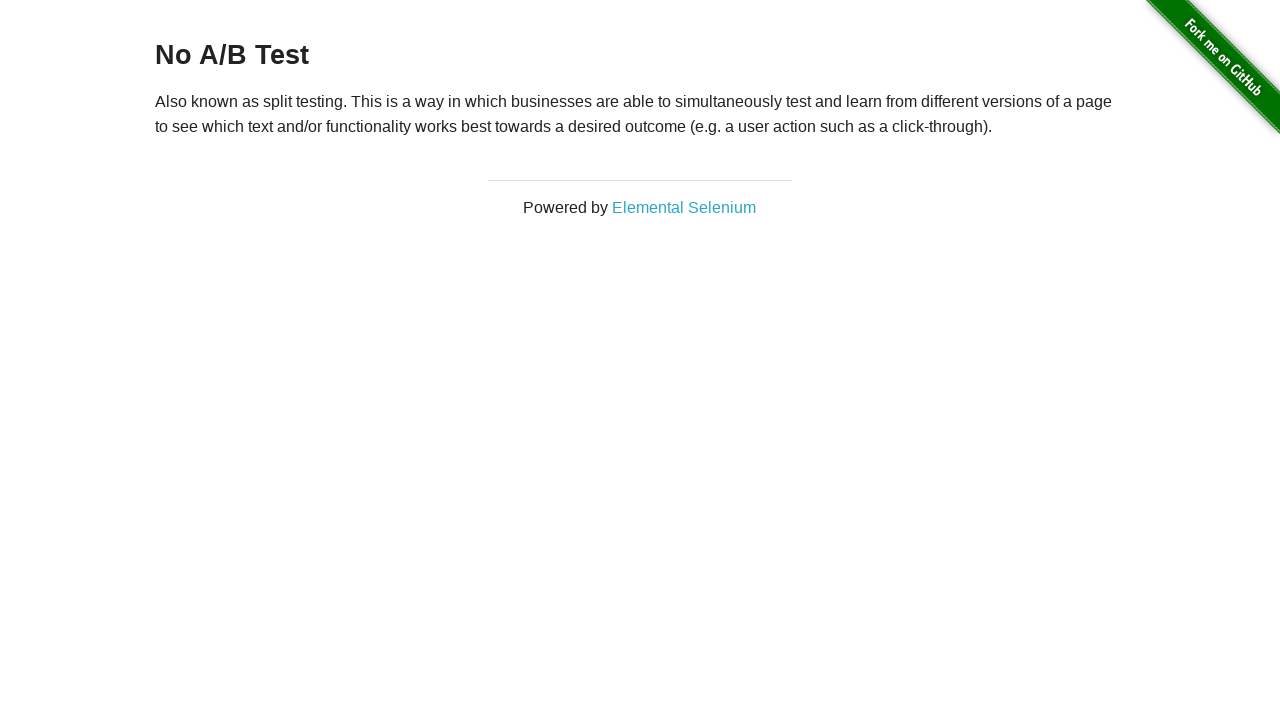

Verified that heading displays 'No A/B Test', confirming opt-out cookie is working
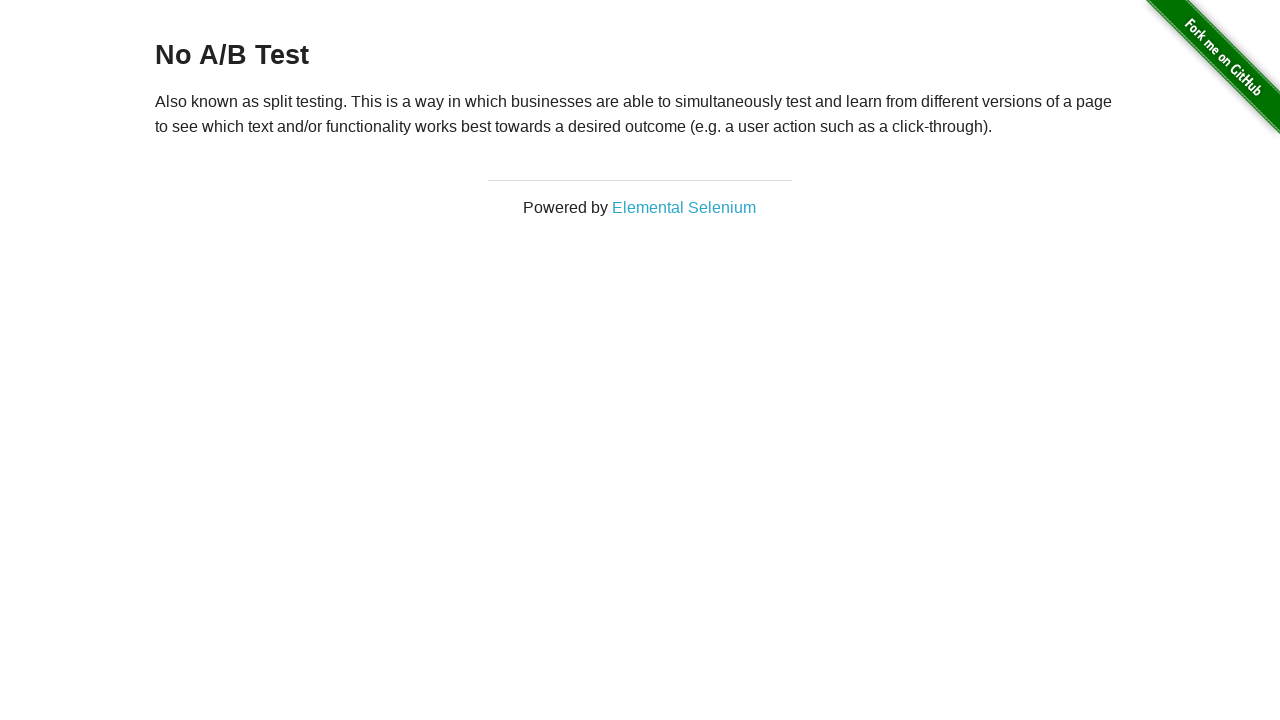

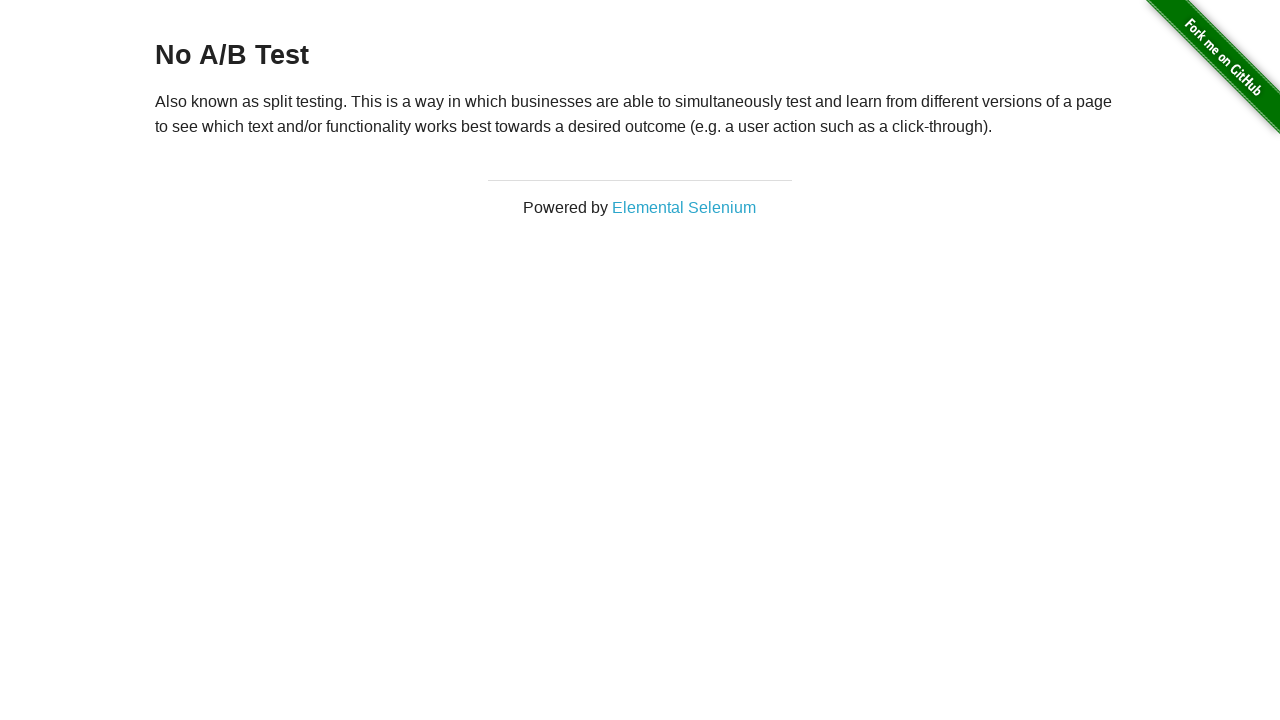